Tests tab switching by opening a new tab and closing it

Starting URL: https://codenboxautomationlab.com/practice/

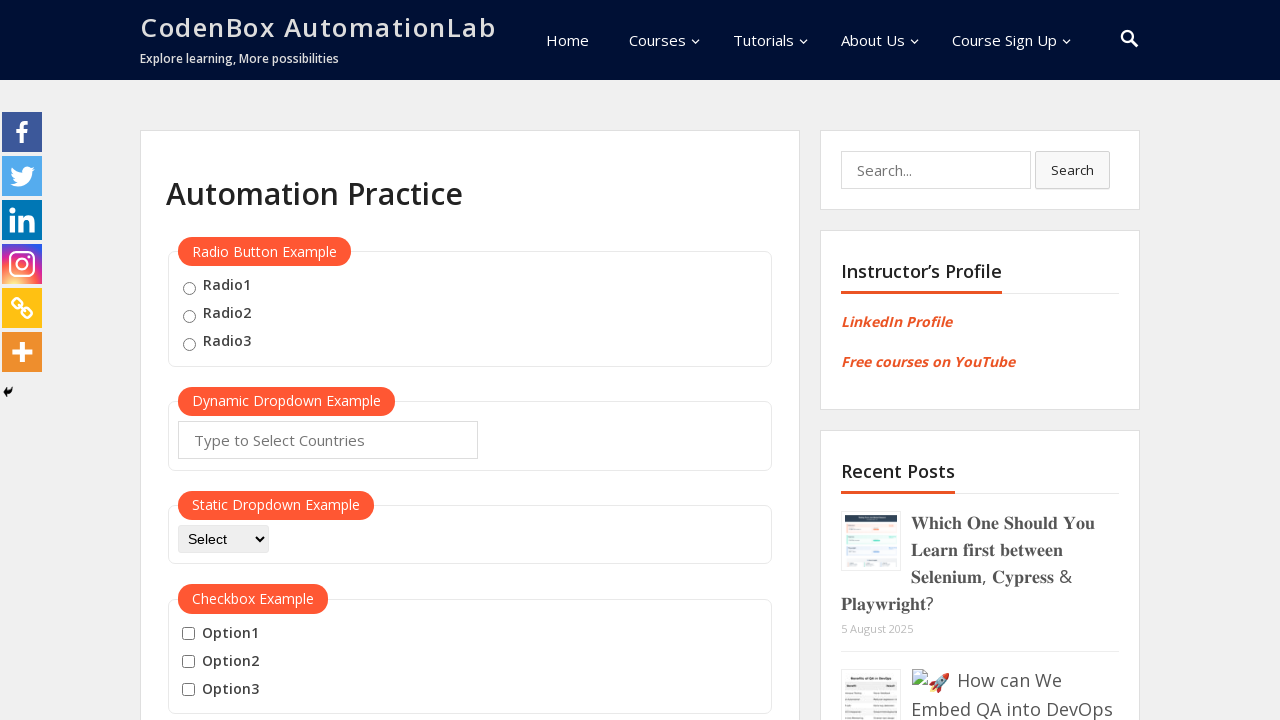

Clicked button to open new tab at (210, 361) on #opentab
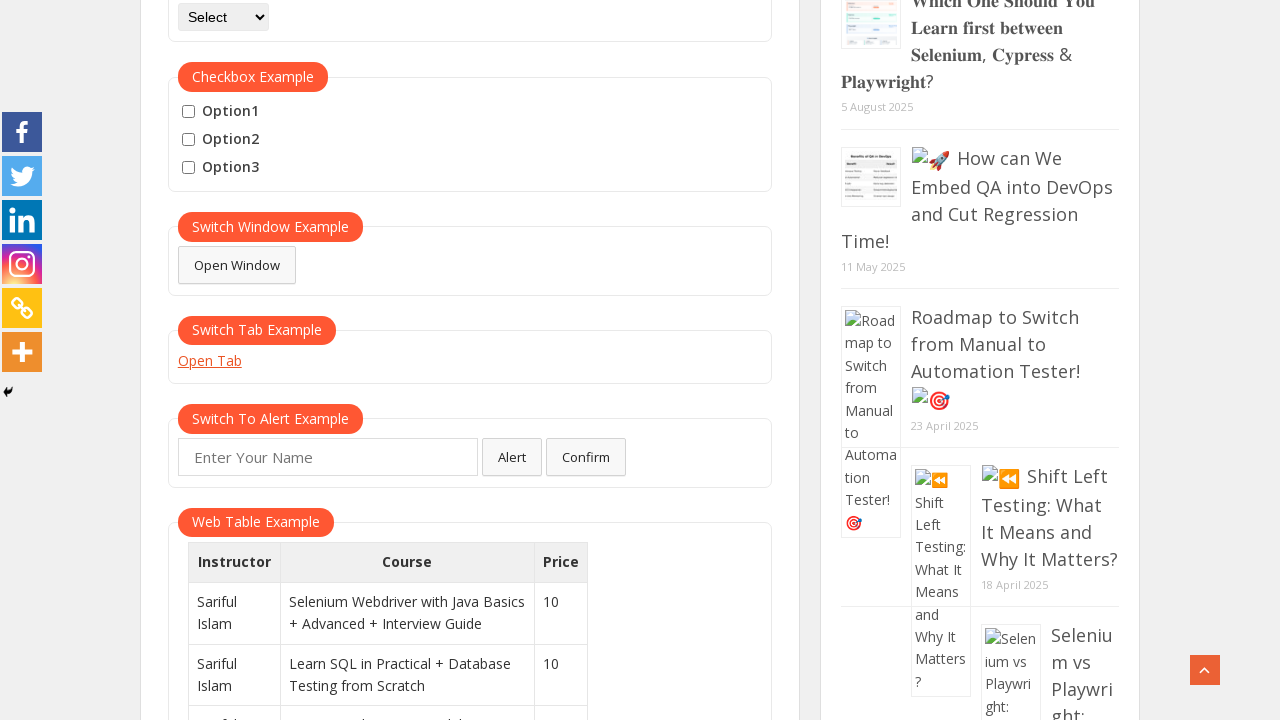

New tab opened and captured
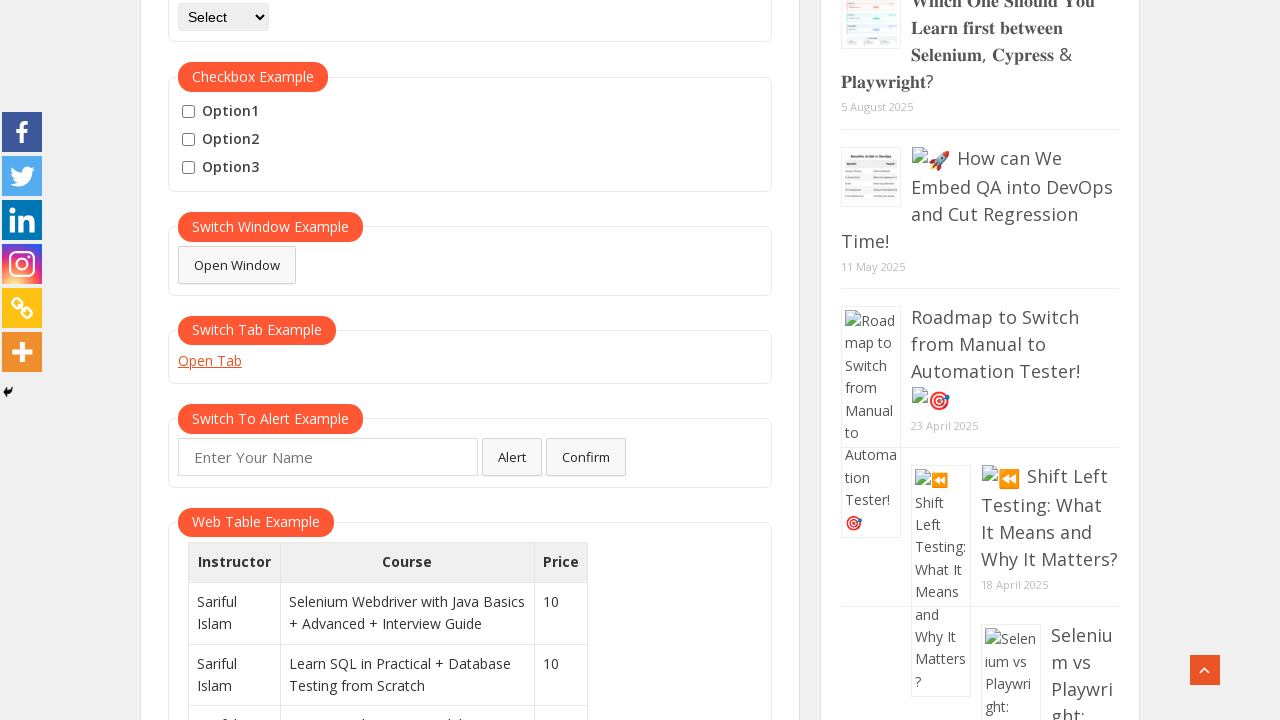

Waited 5 seconds for new tab to load
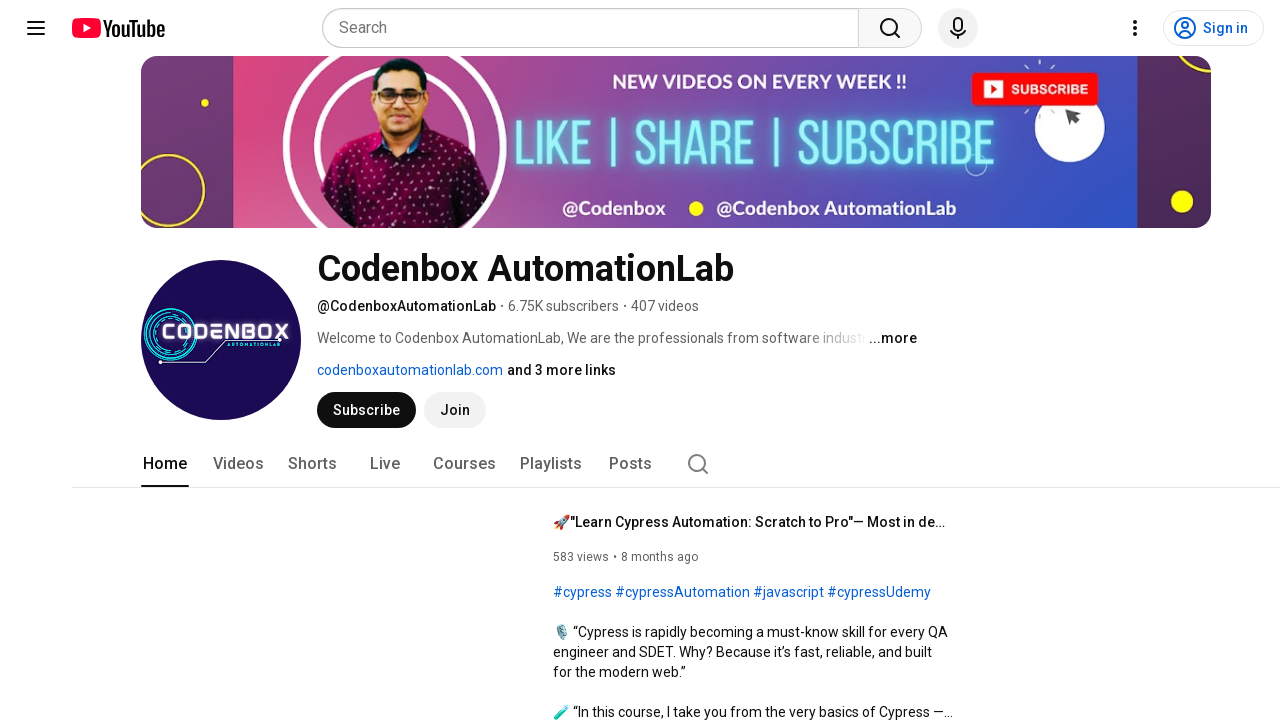

Closed the new tab
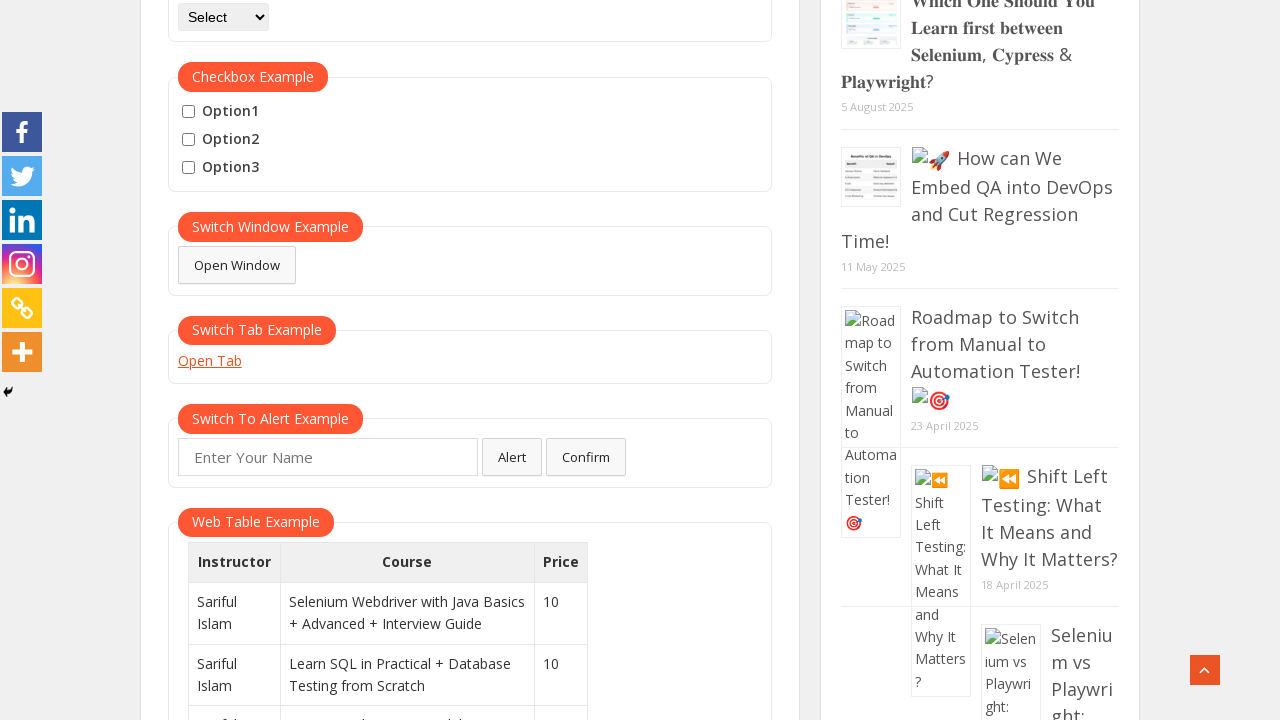

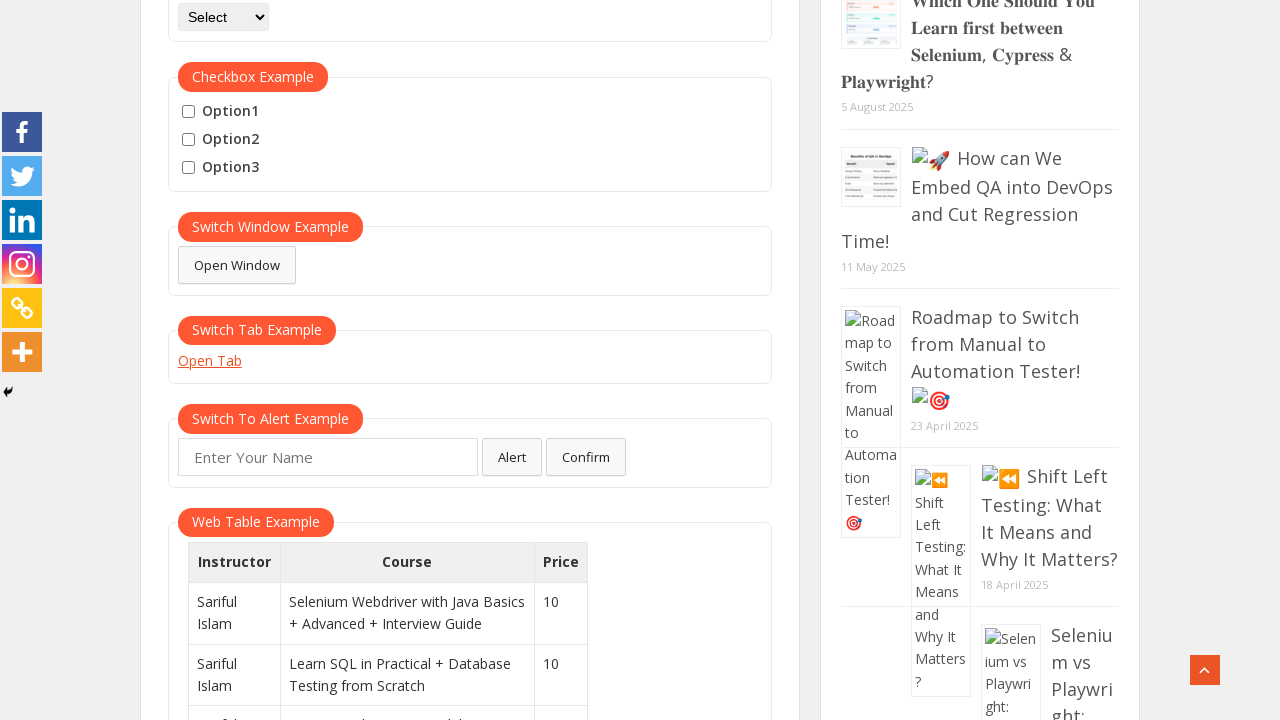